Tests drag and drop functionality by dragging column A and dropping it onto column B

Starting URL: https://the-internet.herokuapp.com/drag_and_drop

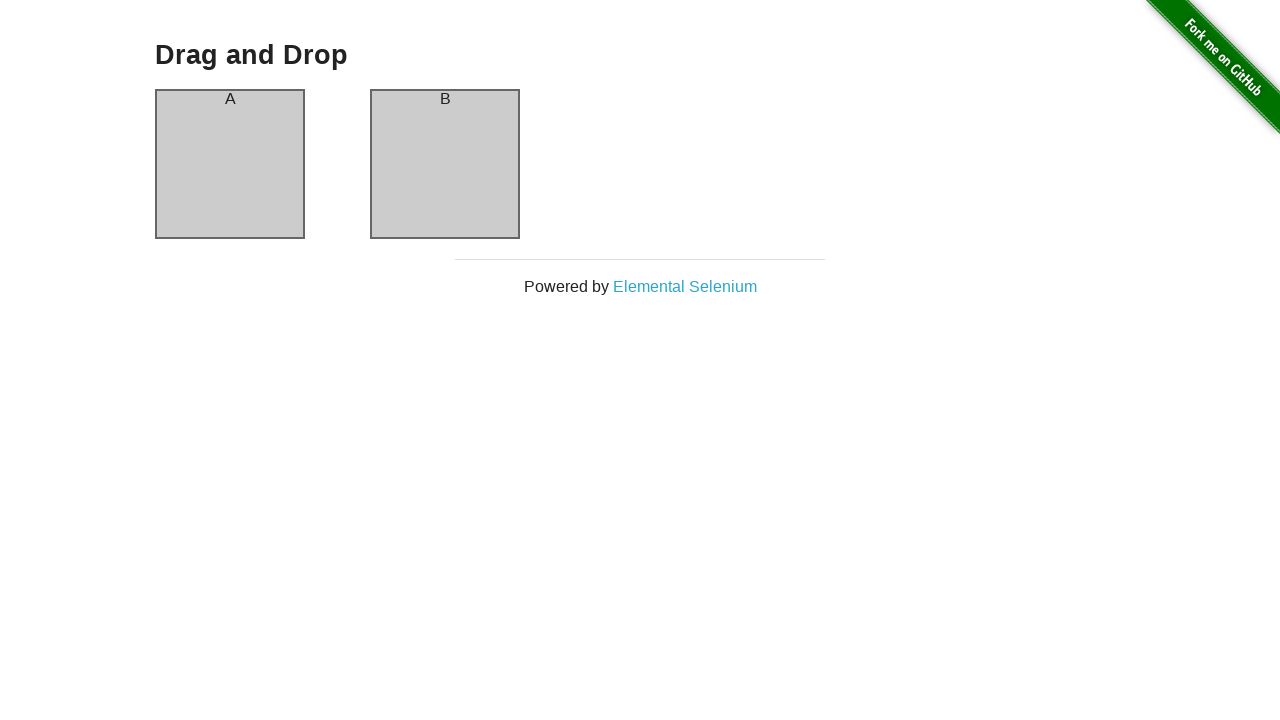

Located column A element
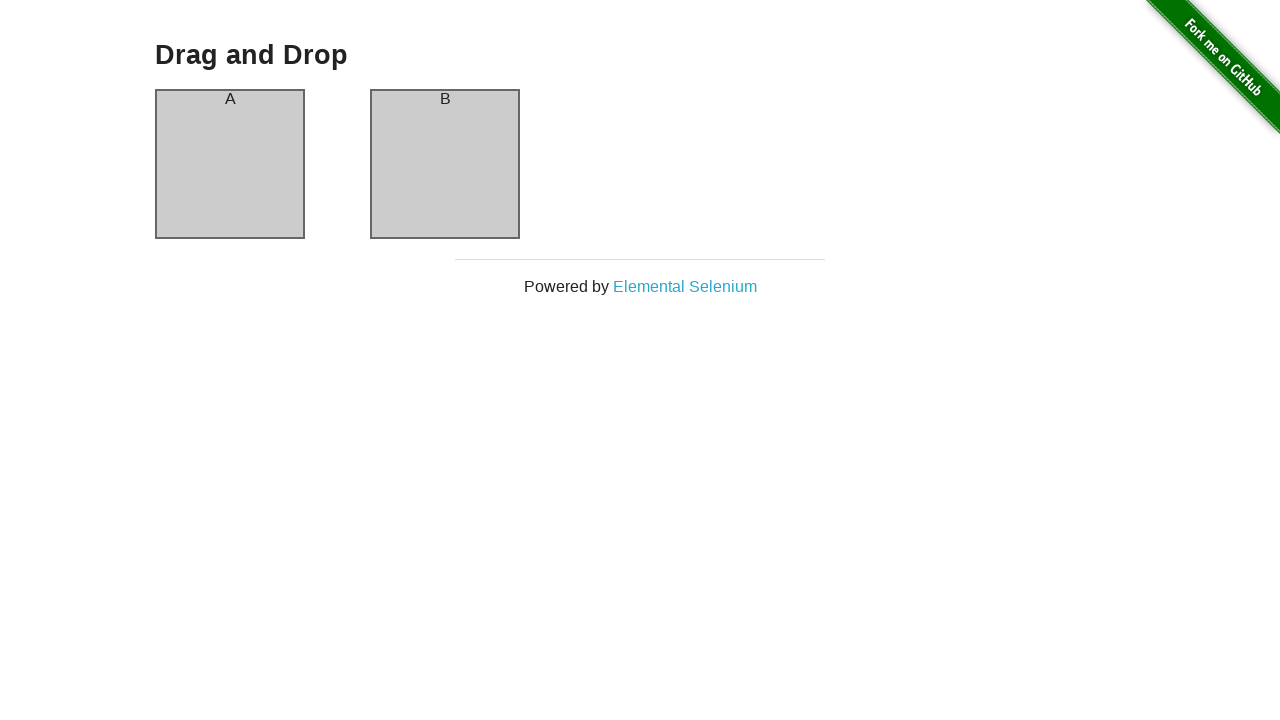

Located column B element
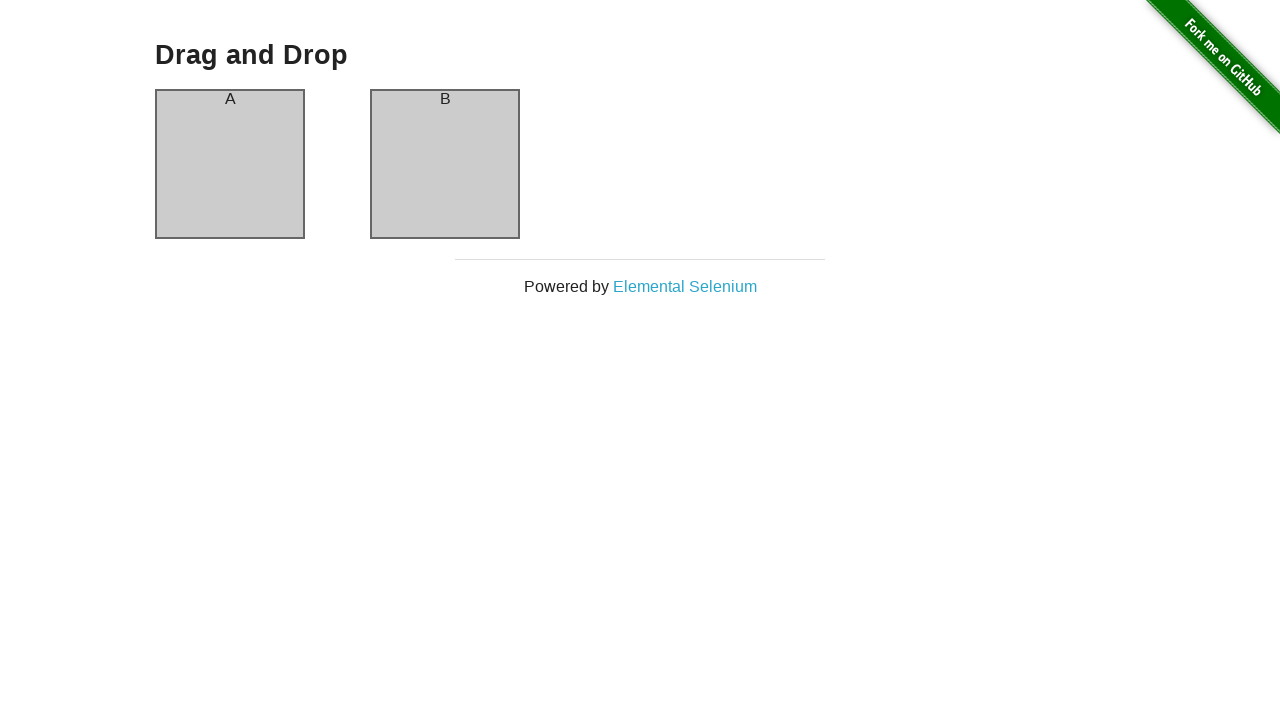

Dragged column A onto column B at (445, 164)
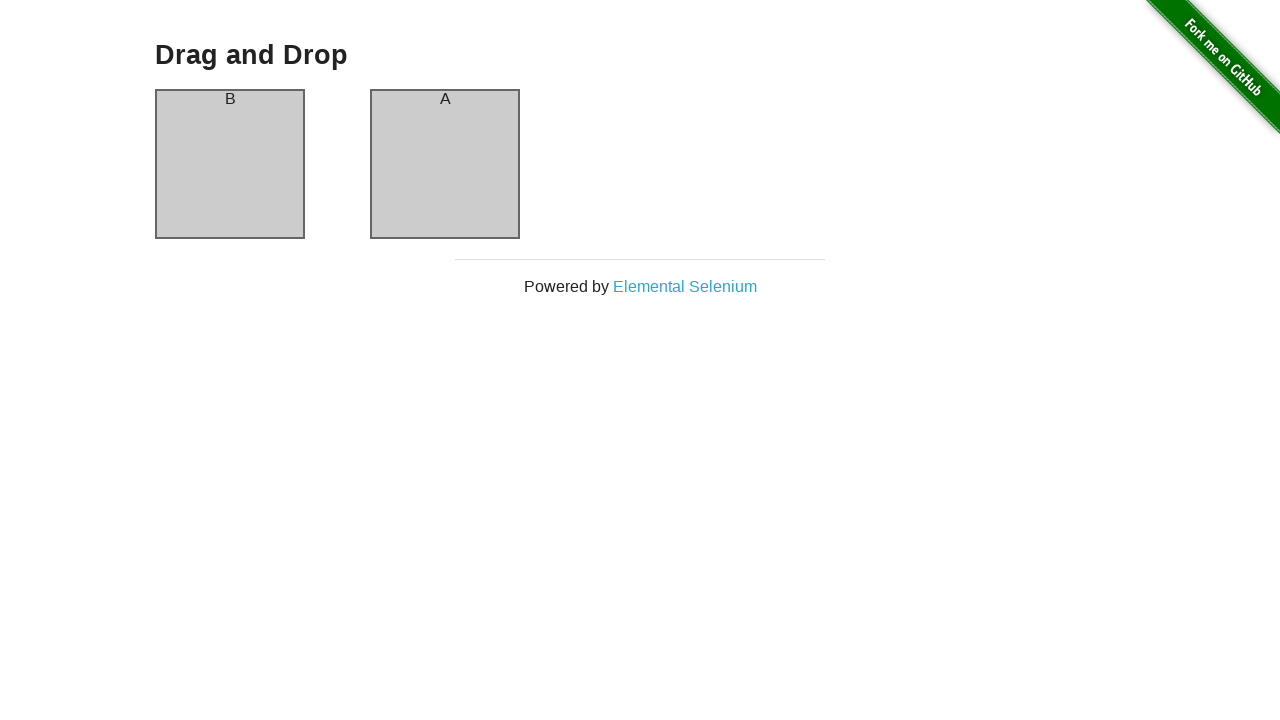

Waited 1000ms for drag and drop action to complete
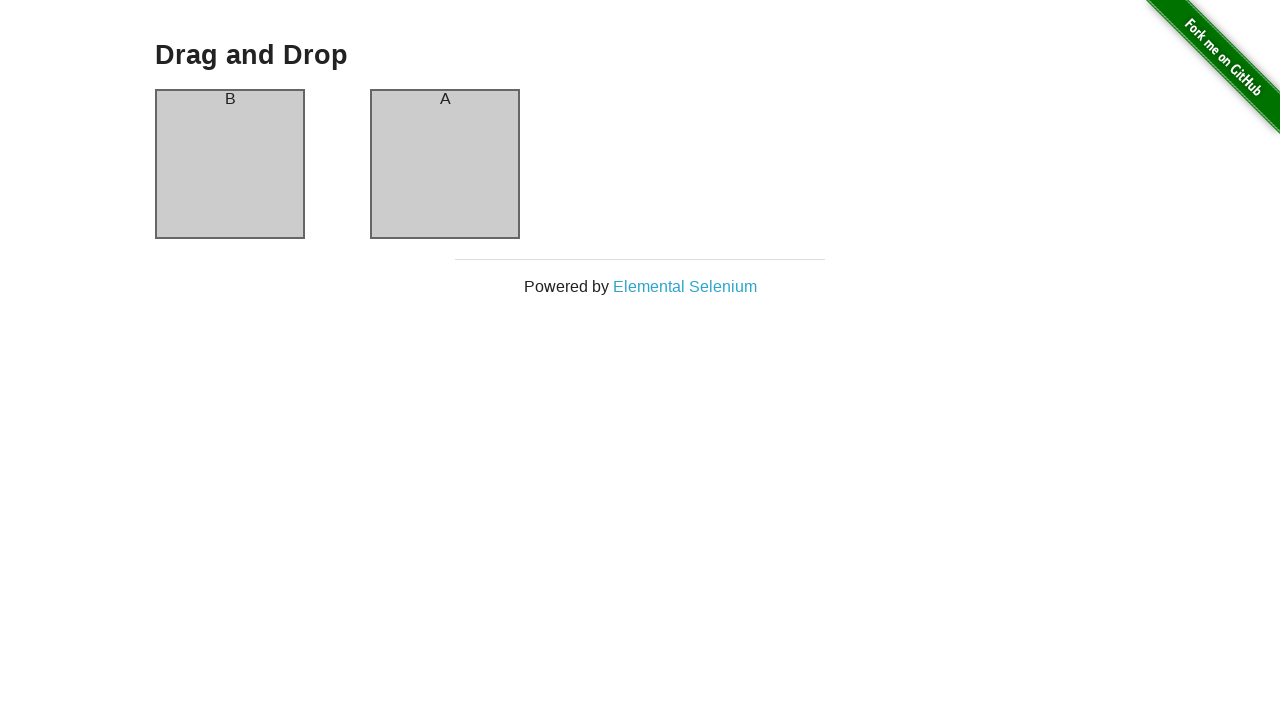

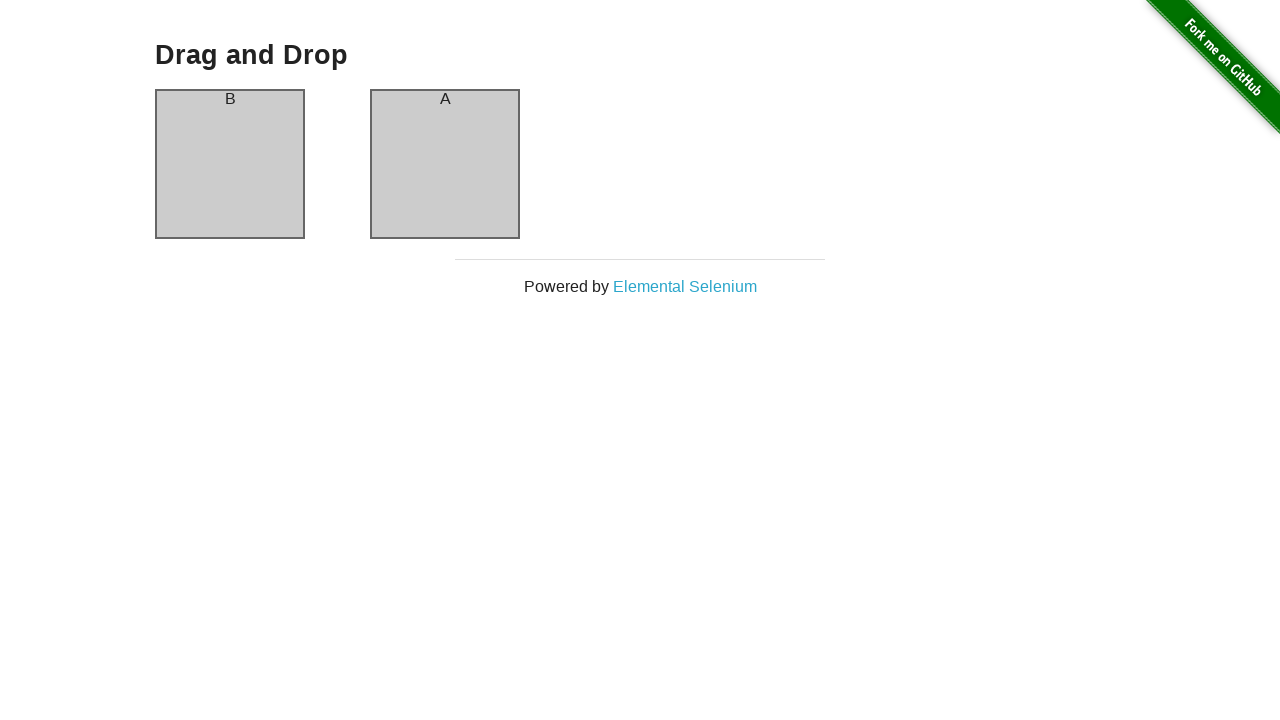